Tests a registration form by filling in personal information fields (name, email, phone, address) and submitting the form to verify successful registration.

Starting URL: http://suninjuly.github.io/registration1.html

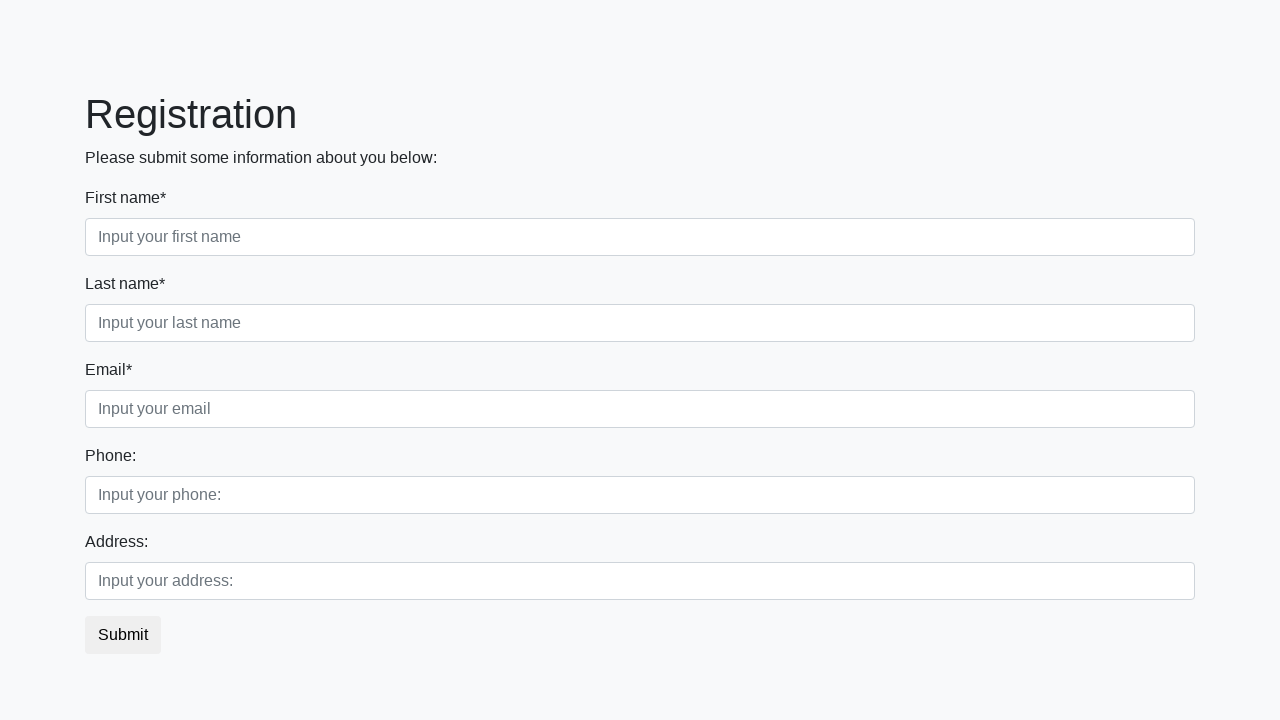

Filled first name field with 'Ivan' on .first_block > .form-group.first_class > input
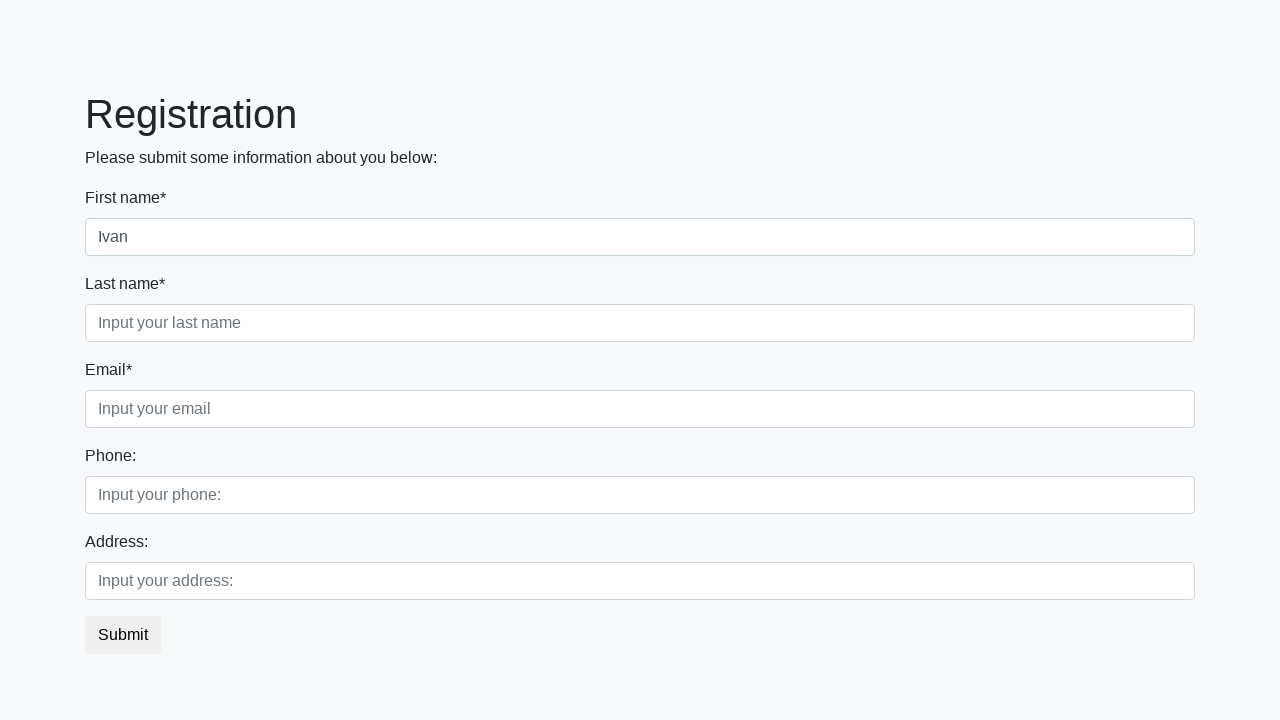

Filled last name field with 'Petrov' on .first_block > .form-group.second_class > input
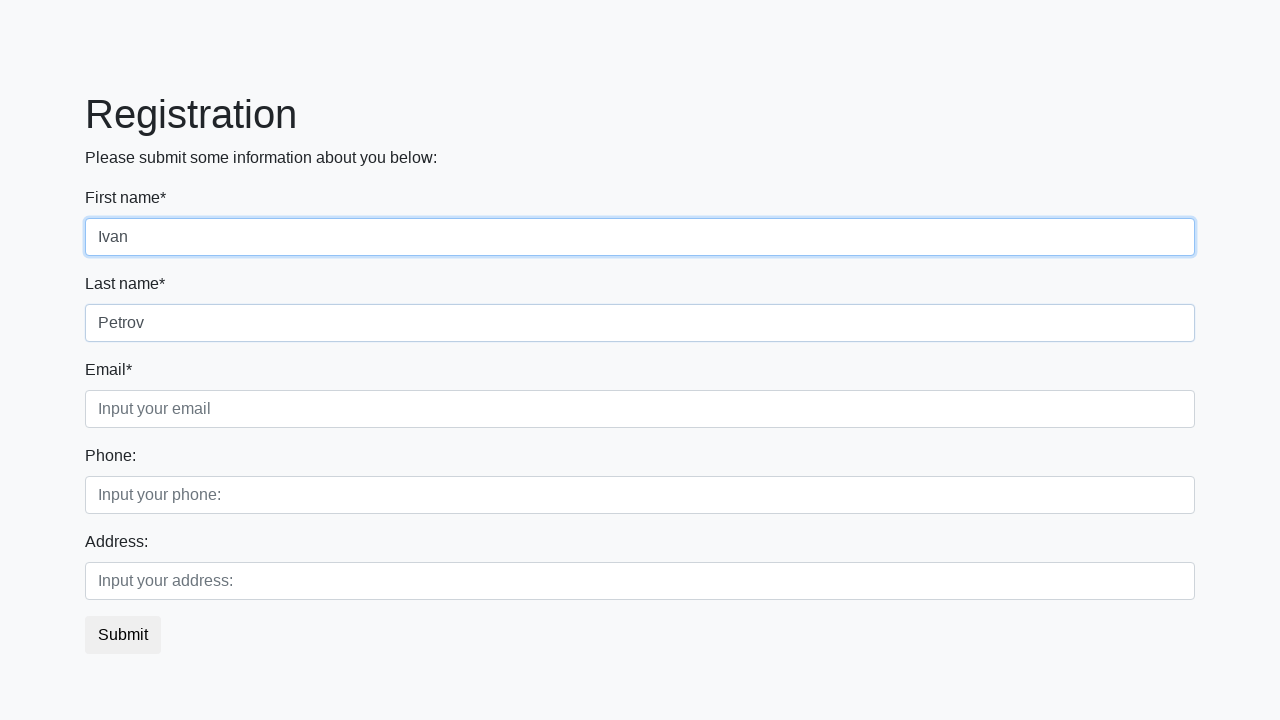

Filled email field with 'test@test.ru' on .first_block > .form-group.third_class > input
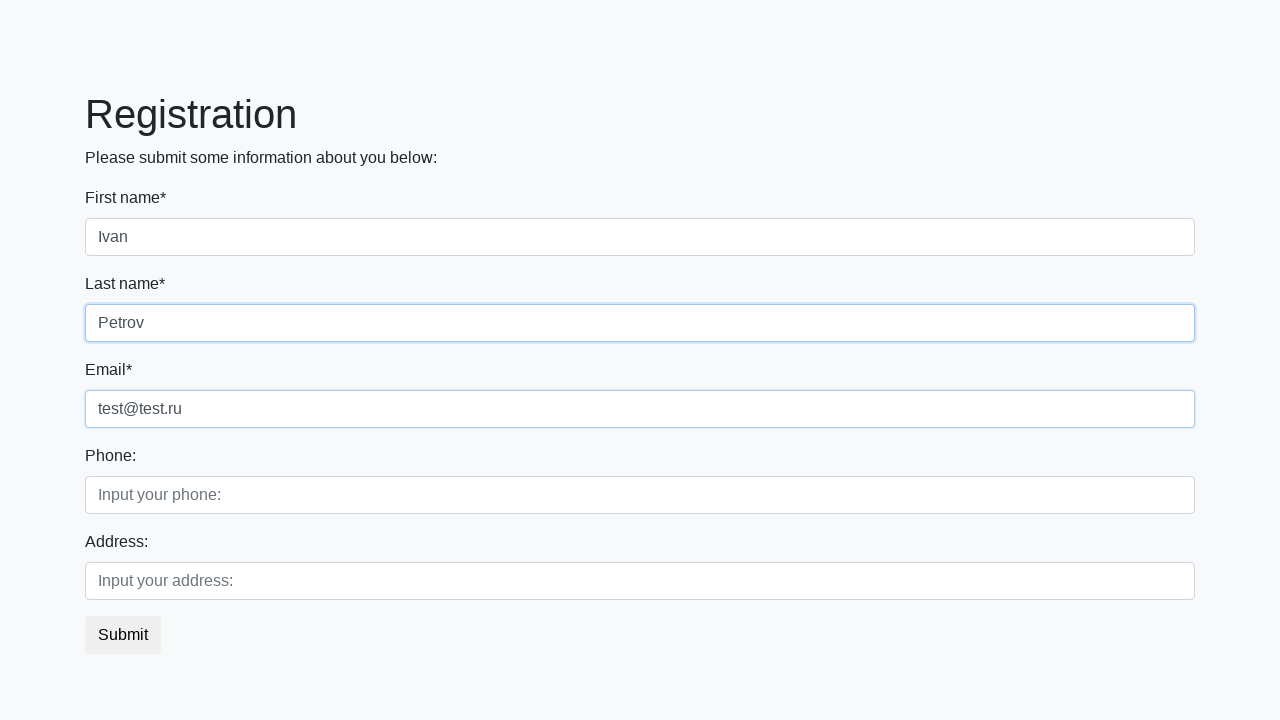

Filled phone number field with '+000000000' on .second_block > .form-group.first_class > input
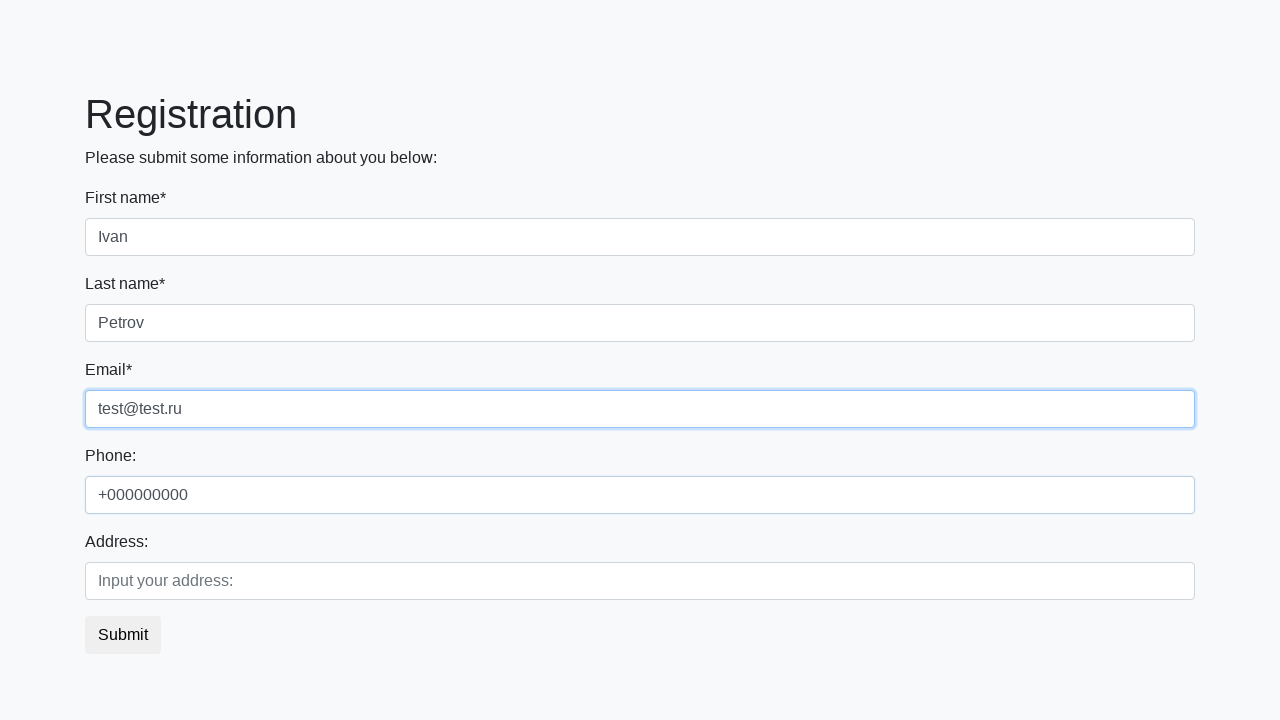

Filled address field with 'USSR' on .second_block > .form-group.second_class > input
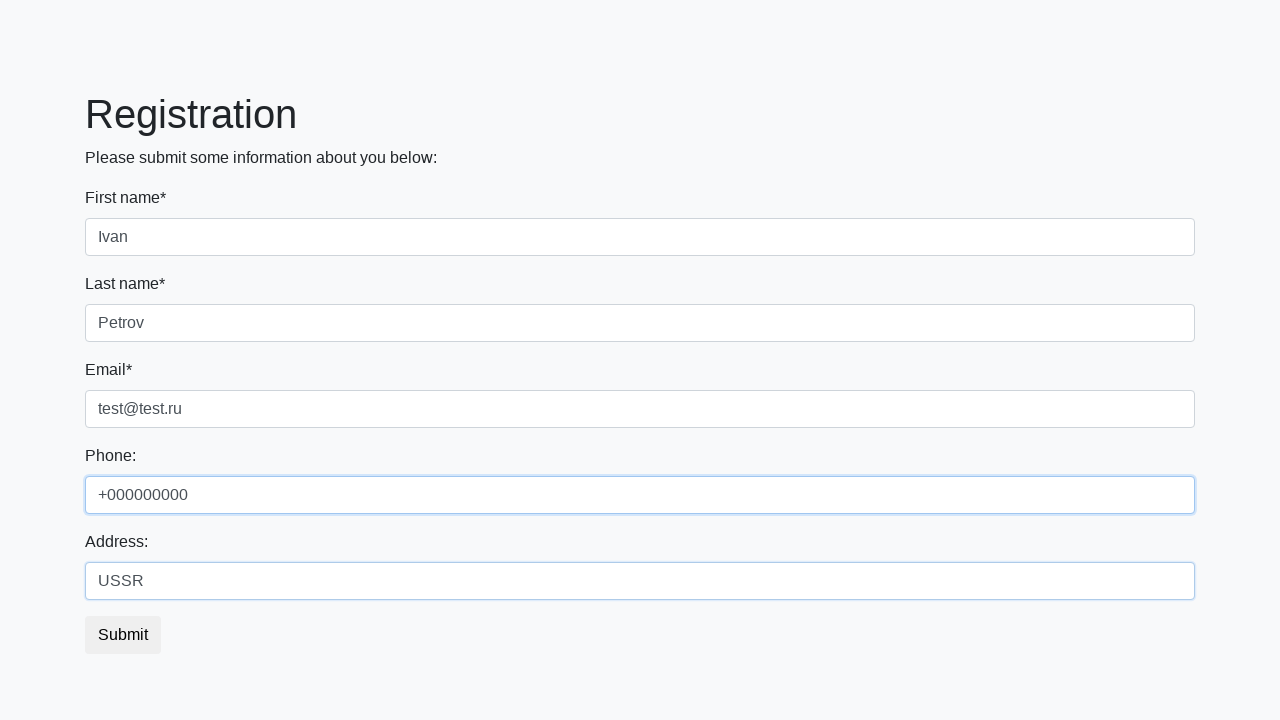

Clicked submit button to register at (123, 635) on button.btn
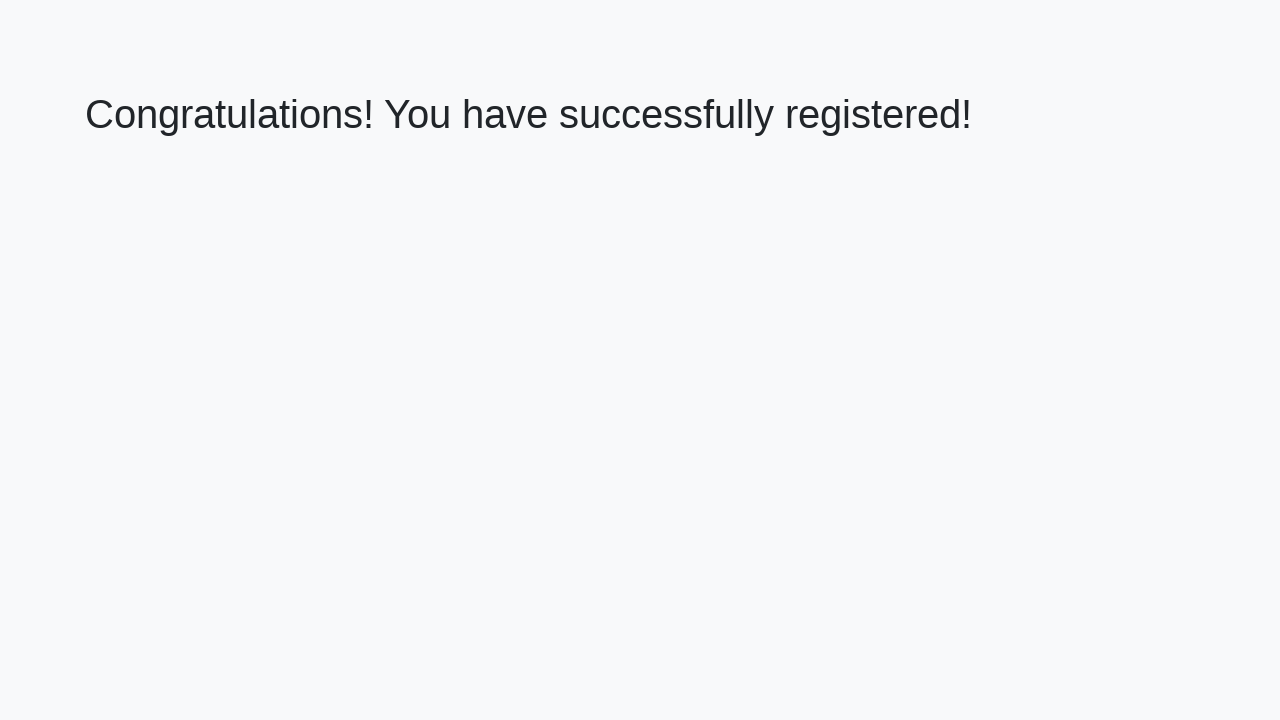

Confirmation page loaded with h1 element
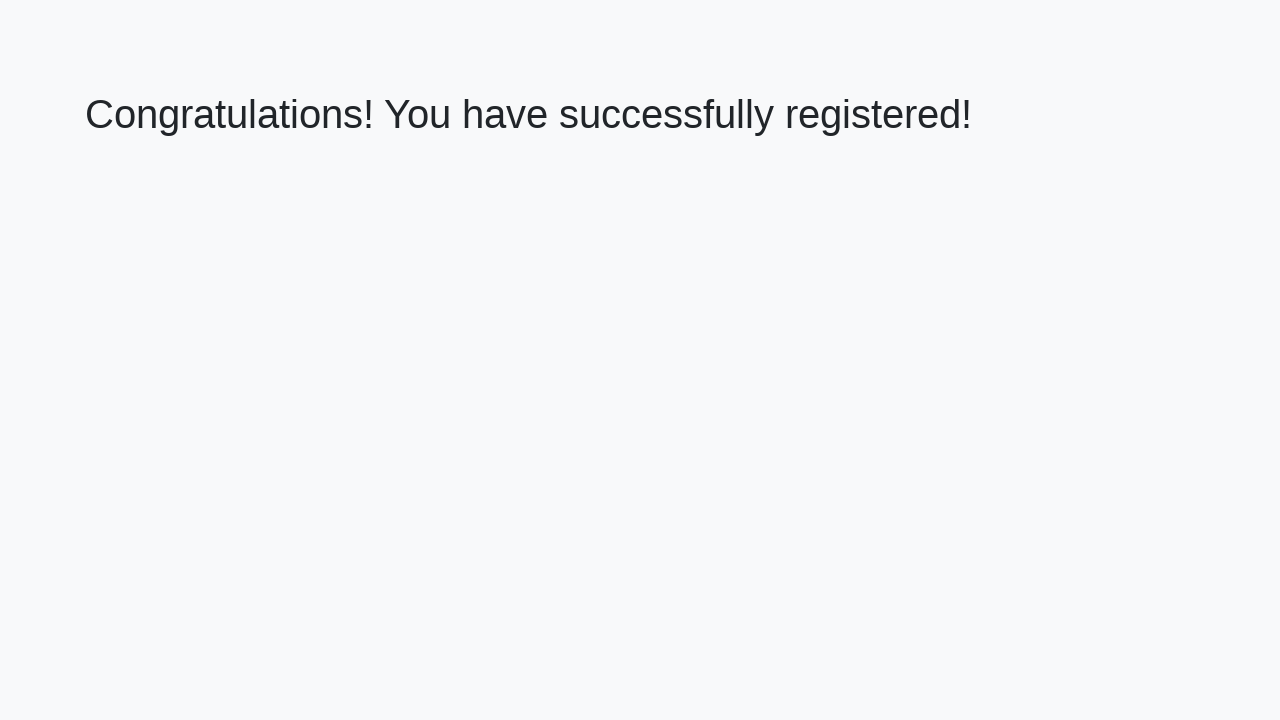

Retrieved confirmation message text
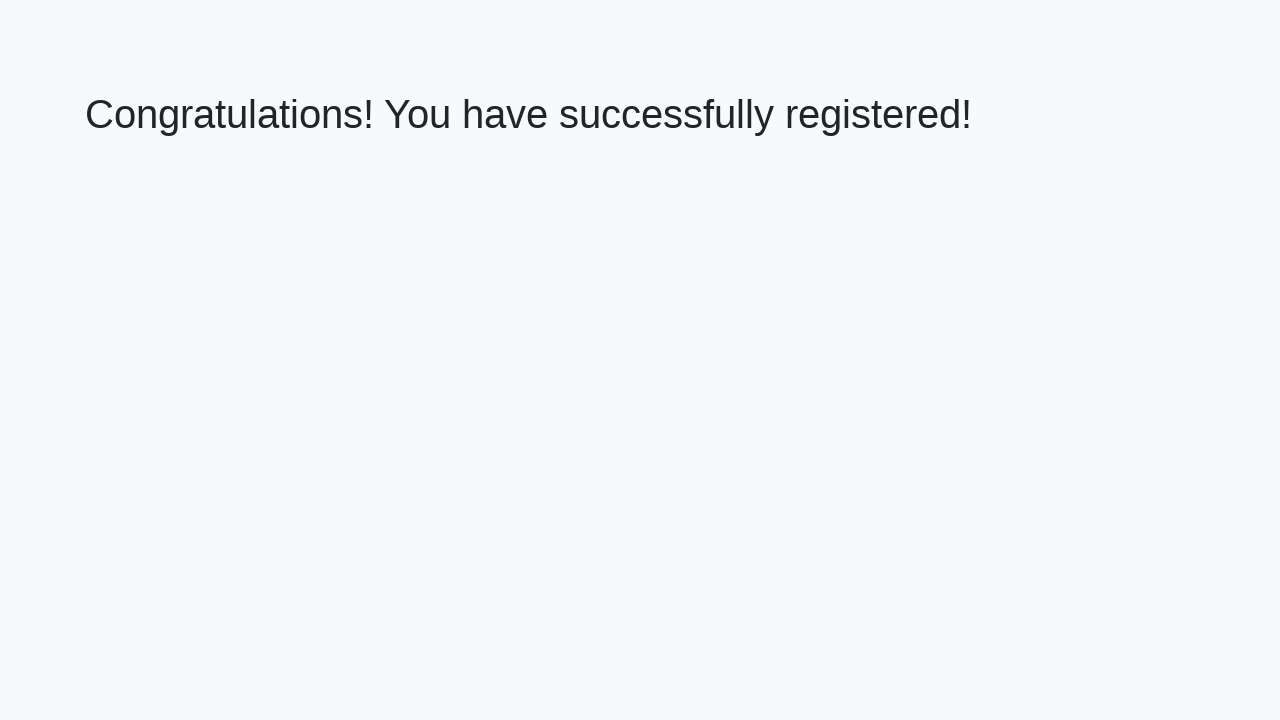

Verified registration success message
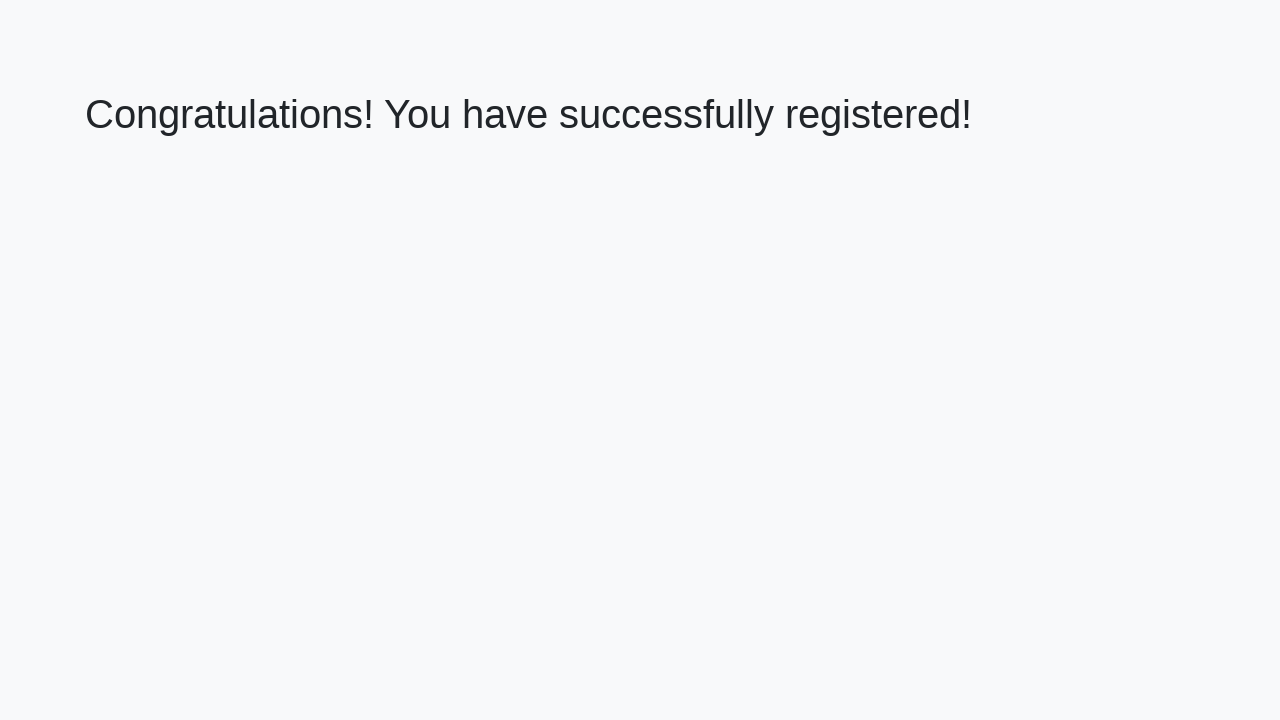

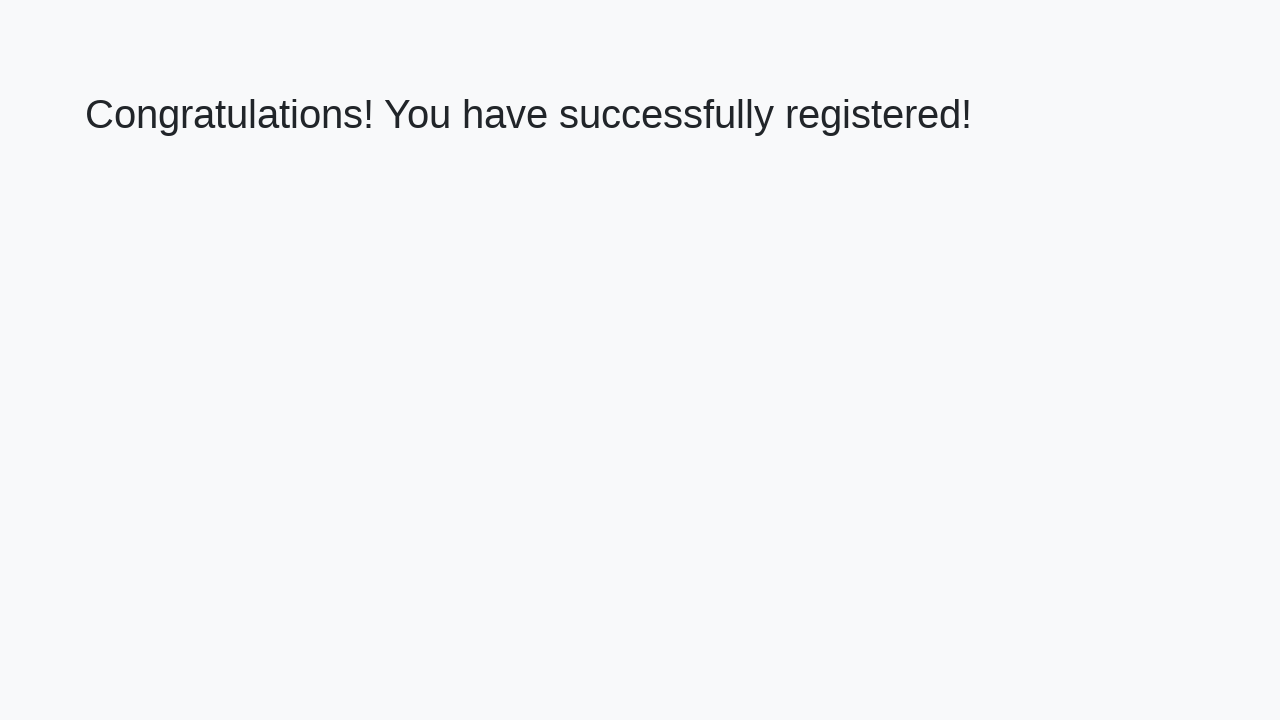